Tests that the Clear completed button displays correct text when items are completed

Starting URL: https://demo.playwright.dev/todomvc

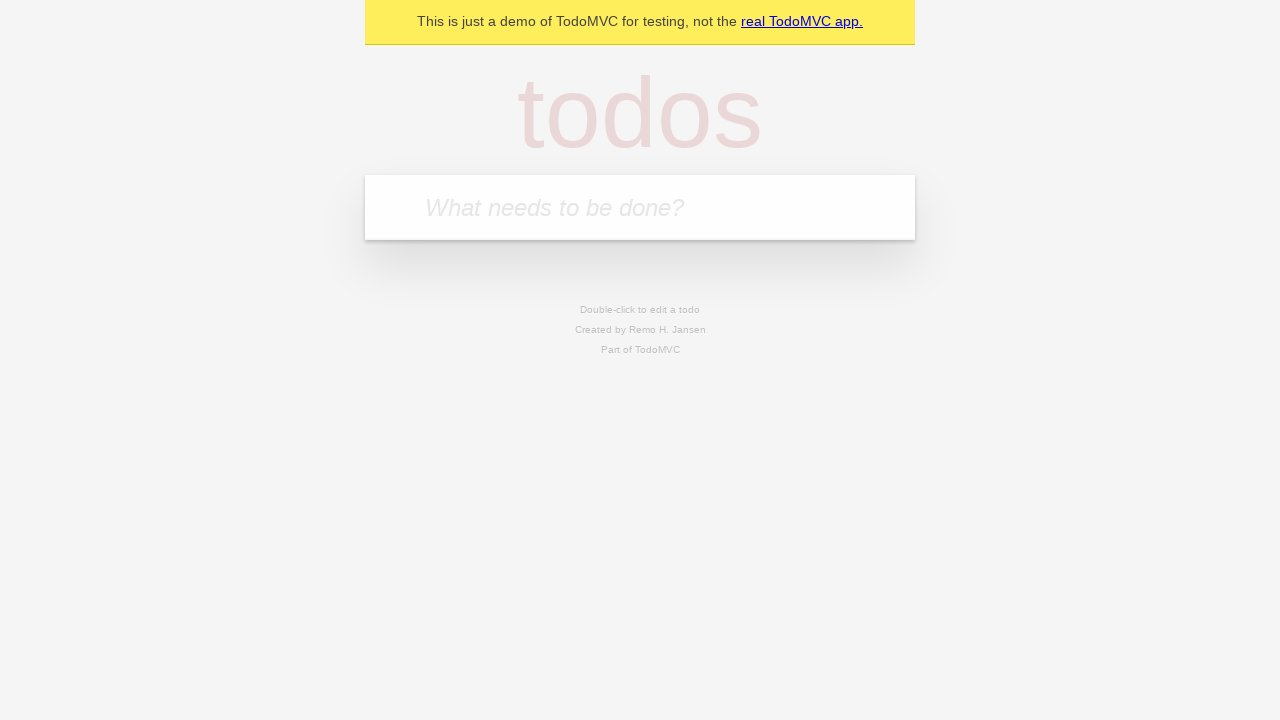

Navigated to TodoMVC demo application
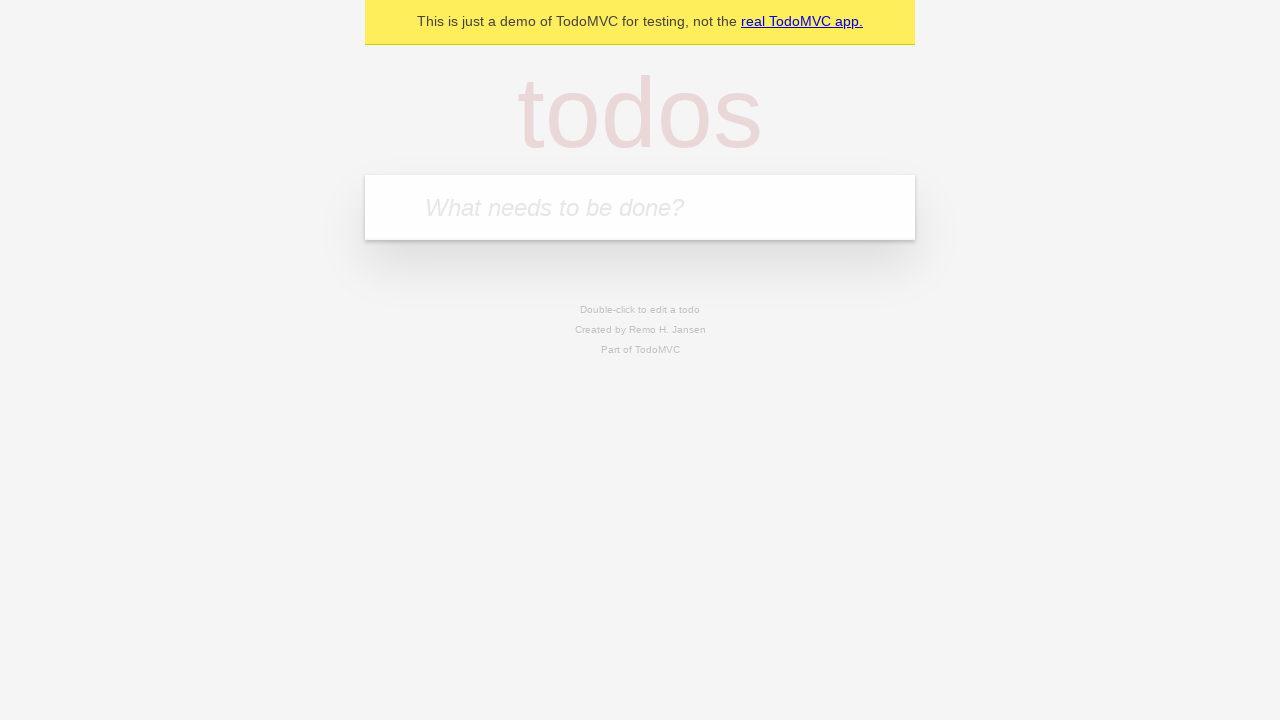

Located the new todo input field
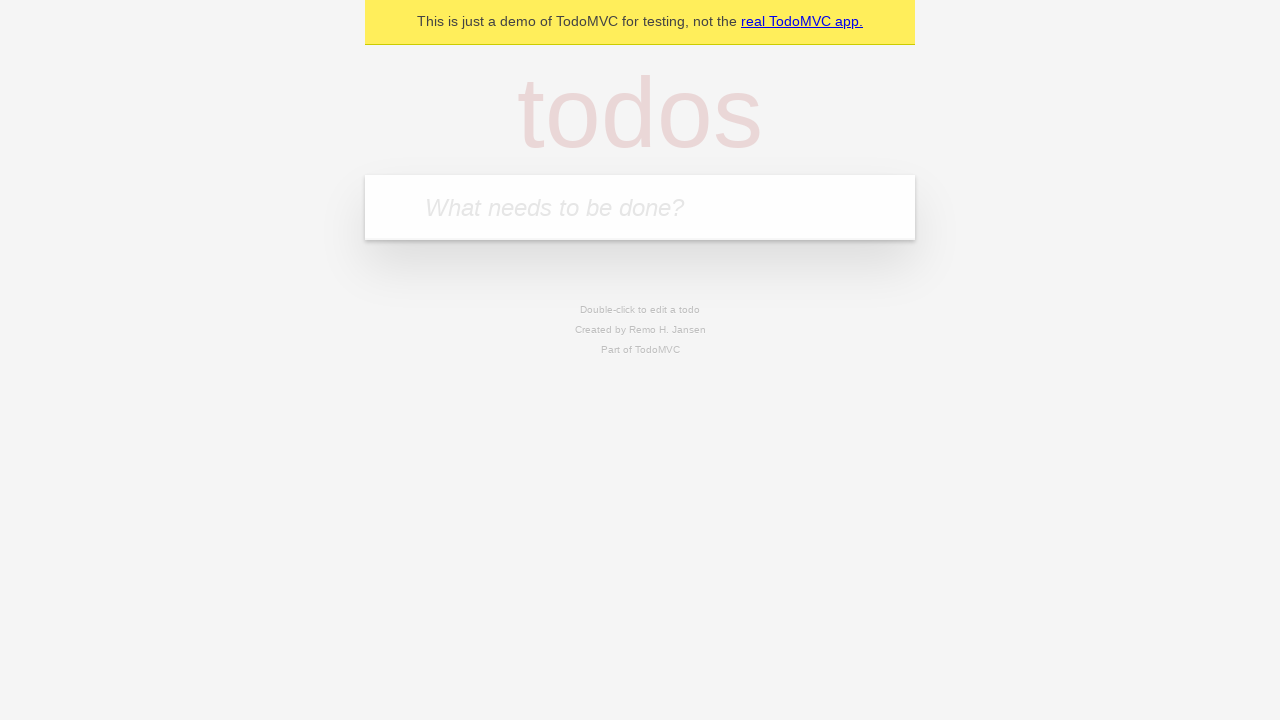

Filled first todo item: 'buy some cheese' on internal:attr=[placeholder="What needs to be done?"i]
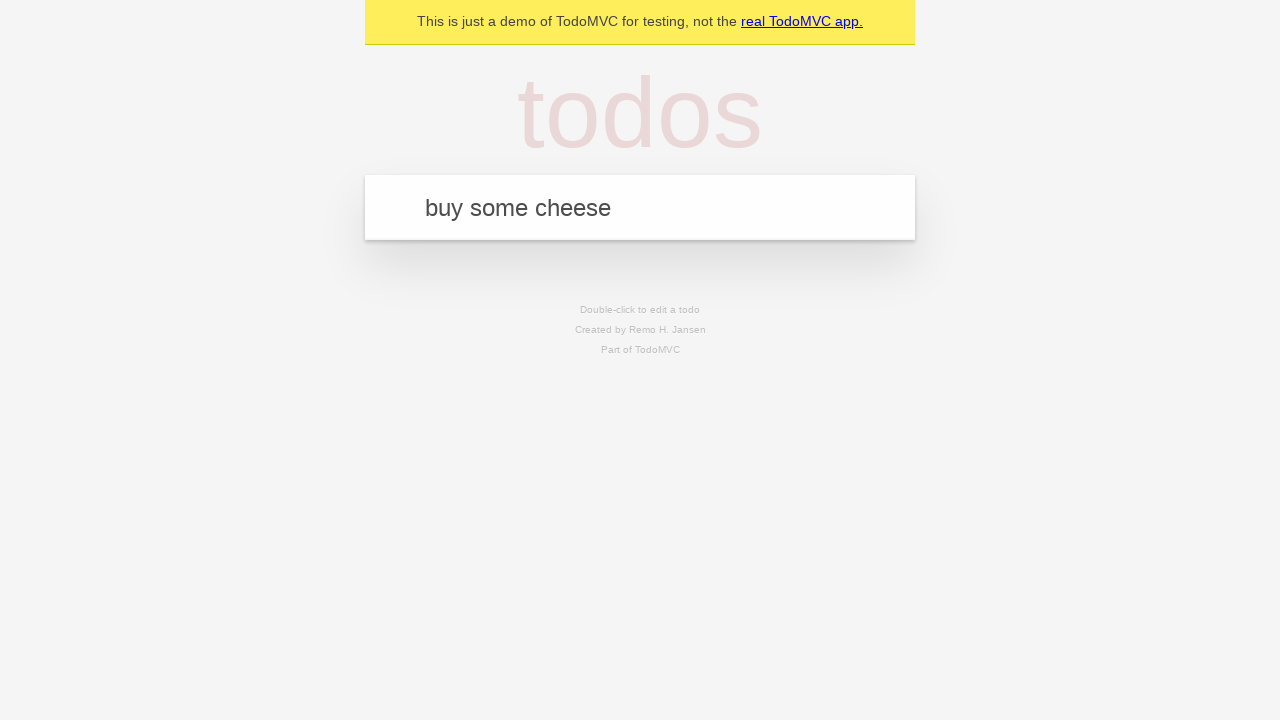

Pressed Enter to create first todo item on internal:attr=[placeholder="What needs to be done?"i]
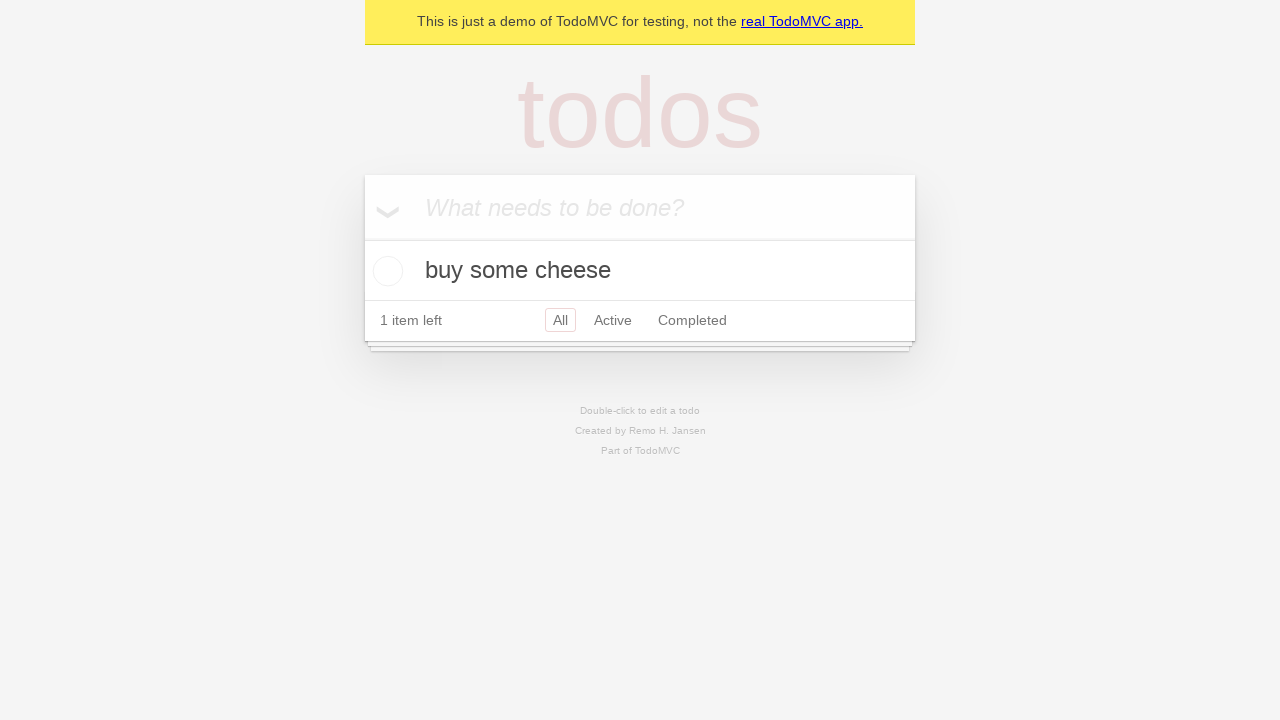

Filled second todo item: 'feed the cat' on internal:attr=[placeholder="What needs to be done?"i]
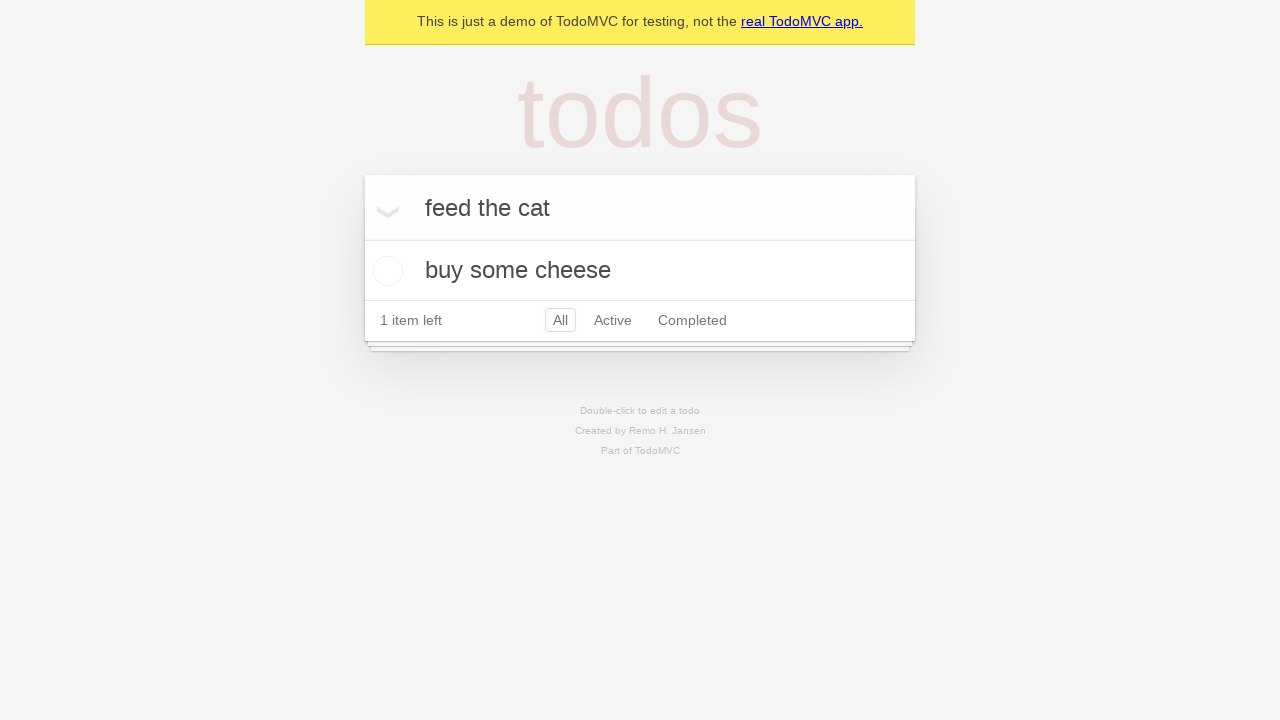

Pressed Enter to create second todo item on internal:attr=[placeholder="What needs to be done?"i]
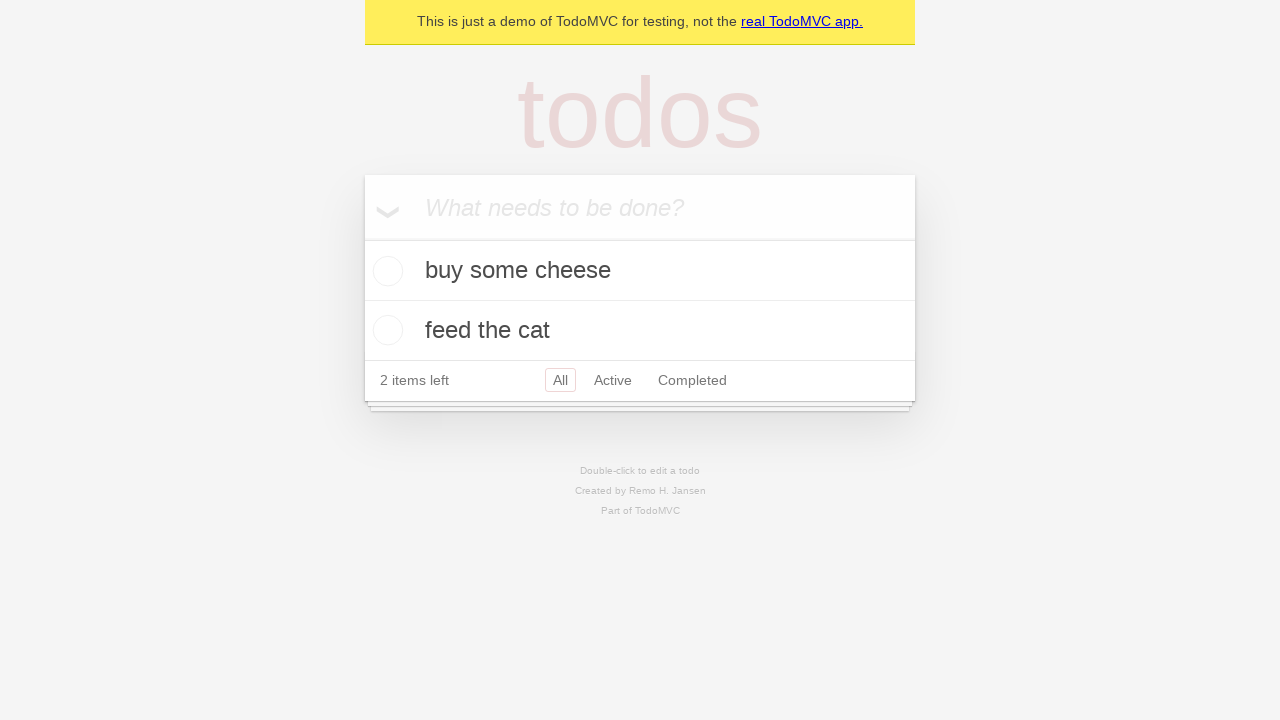

Filled third todo item: 'book a doctors appointment' on internal:attr=[placeholder="What needs to be done?"i]
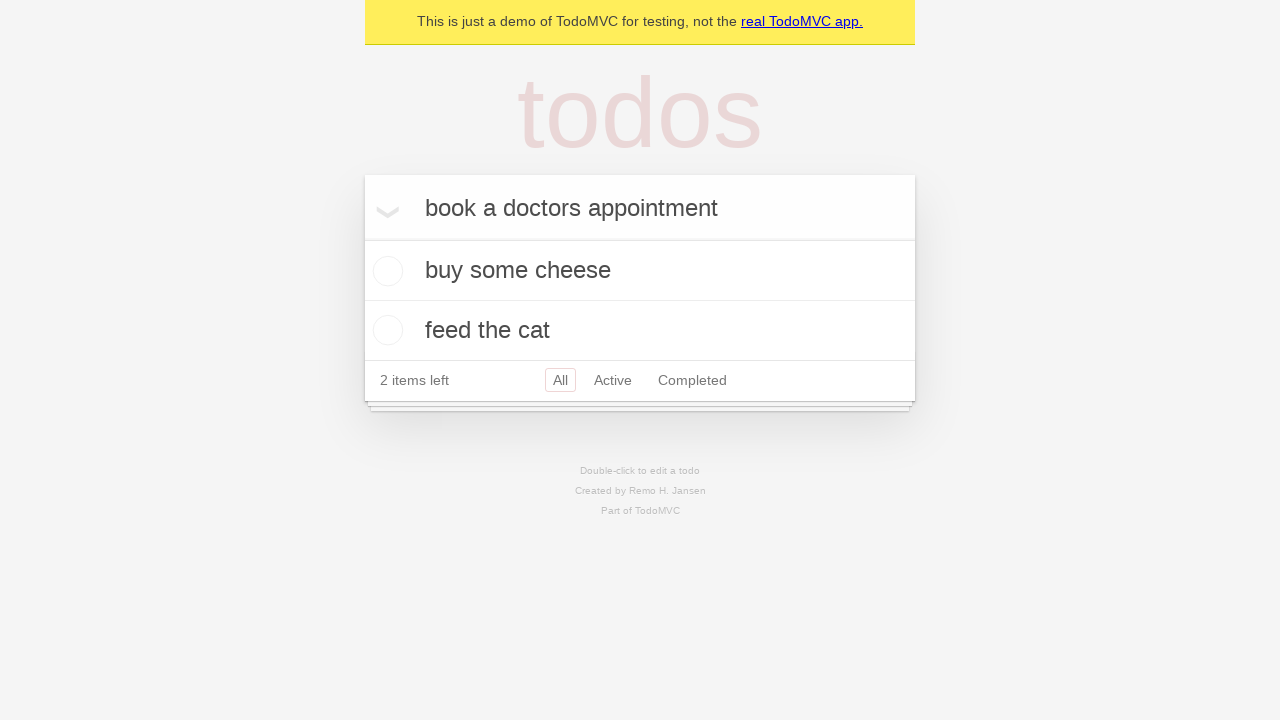

Pressed Enter to create third todo item on internal:attr=[placeholder="What needs to be done?"i]
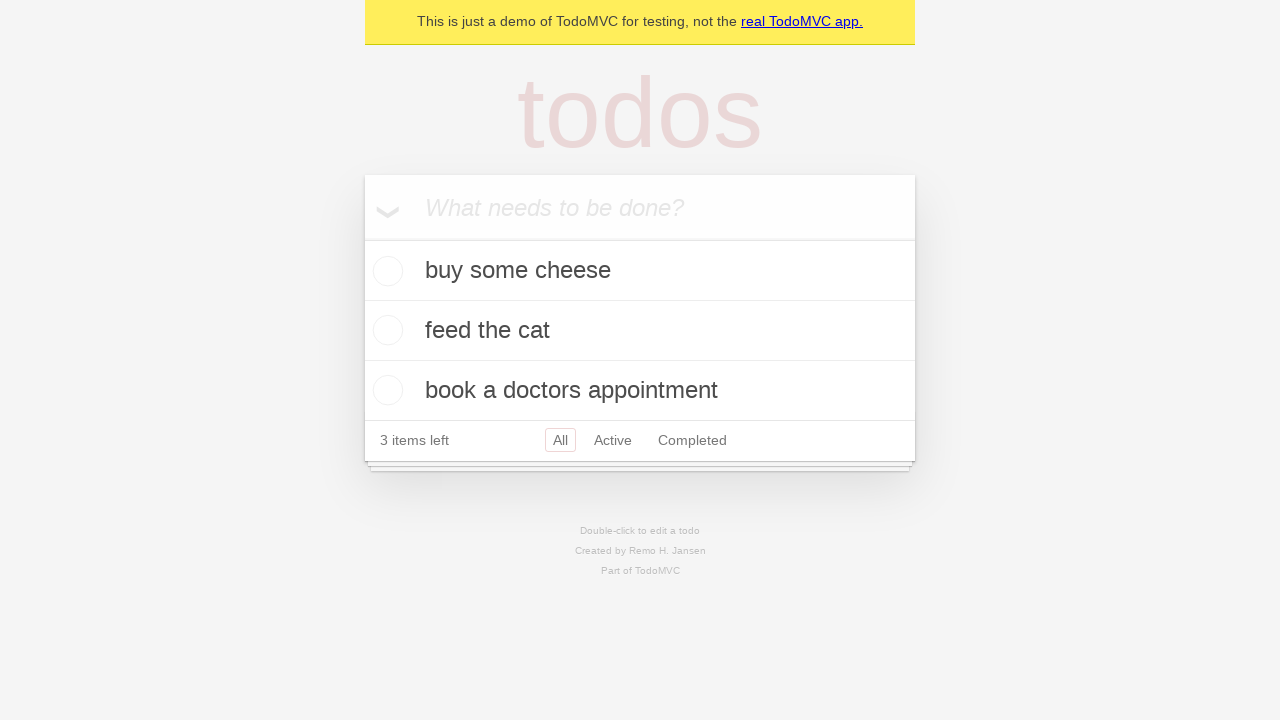

Checked the first todo item as completed at (385, 271) on .todo-list li .toggle >> nth=0
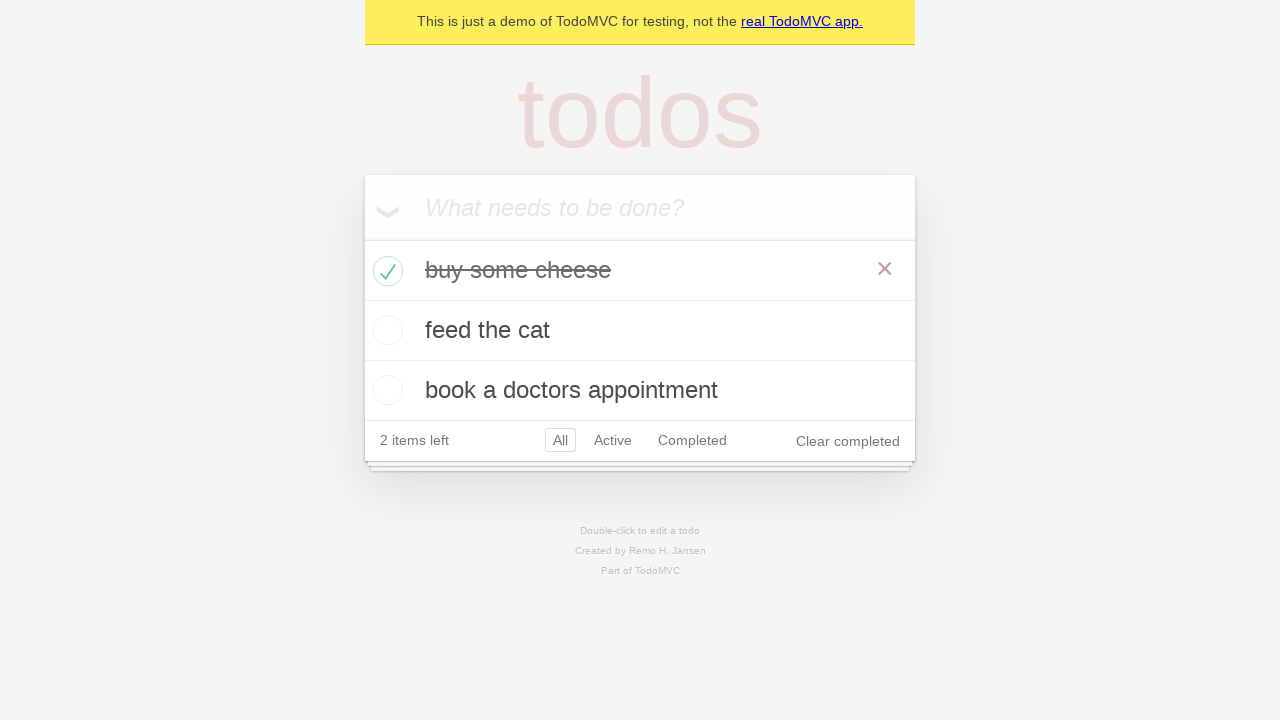

Clear completed button appeared on page
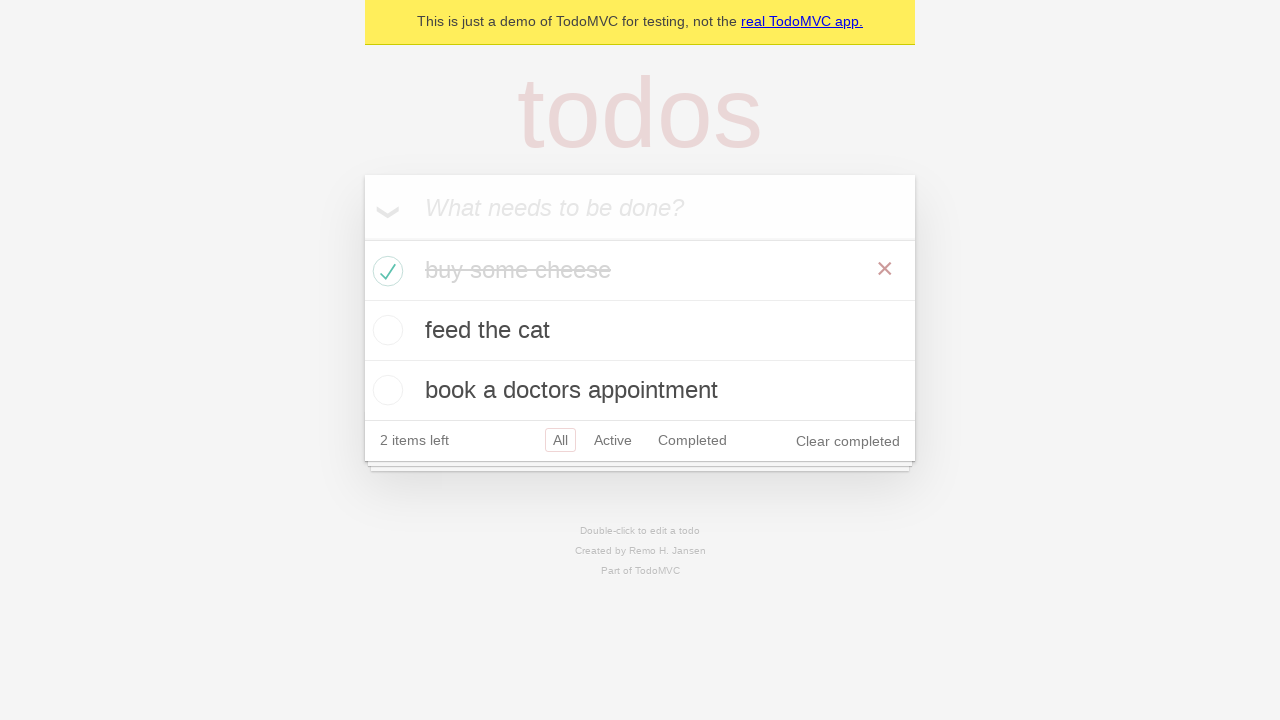

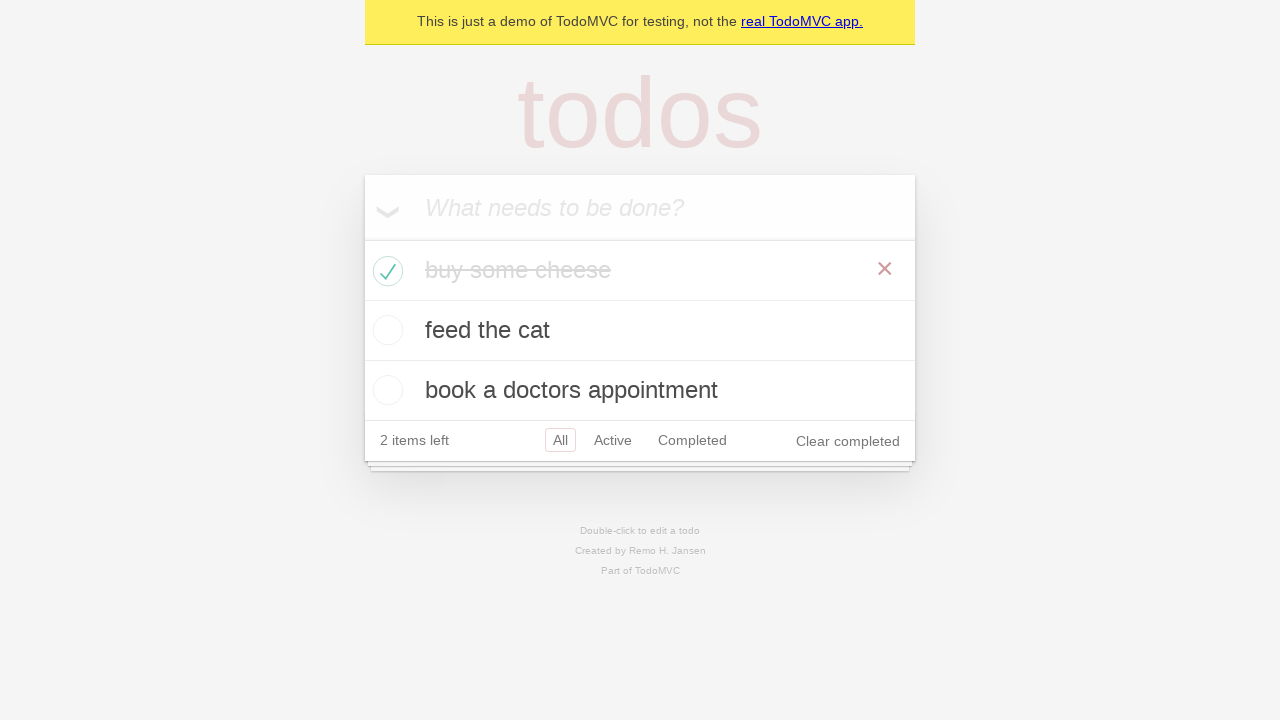